Tests drag and drop functionality by dragging an element and dropping it onto a target area

Starting URL: https://jqueryui.com/droppable/

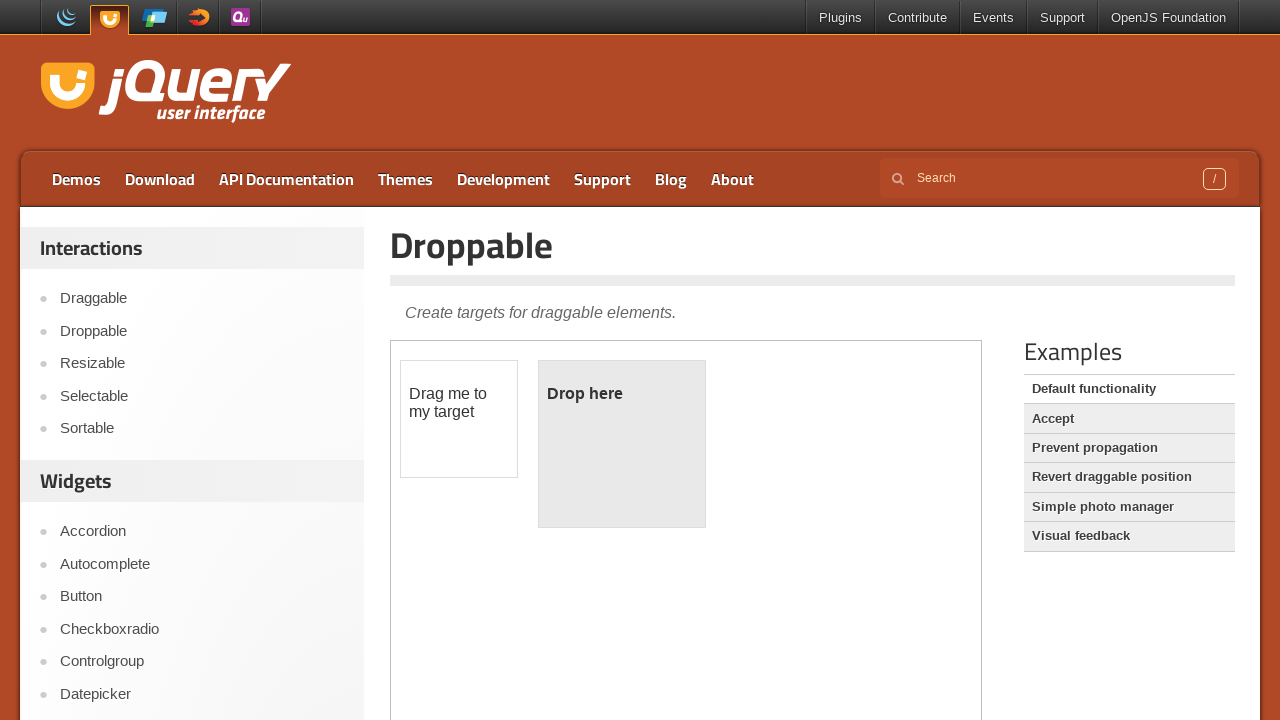

Located and accessed the first iframe containing the drag and drop demo
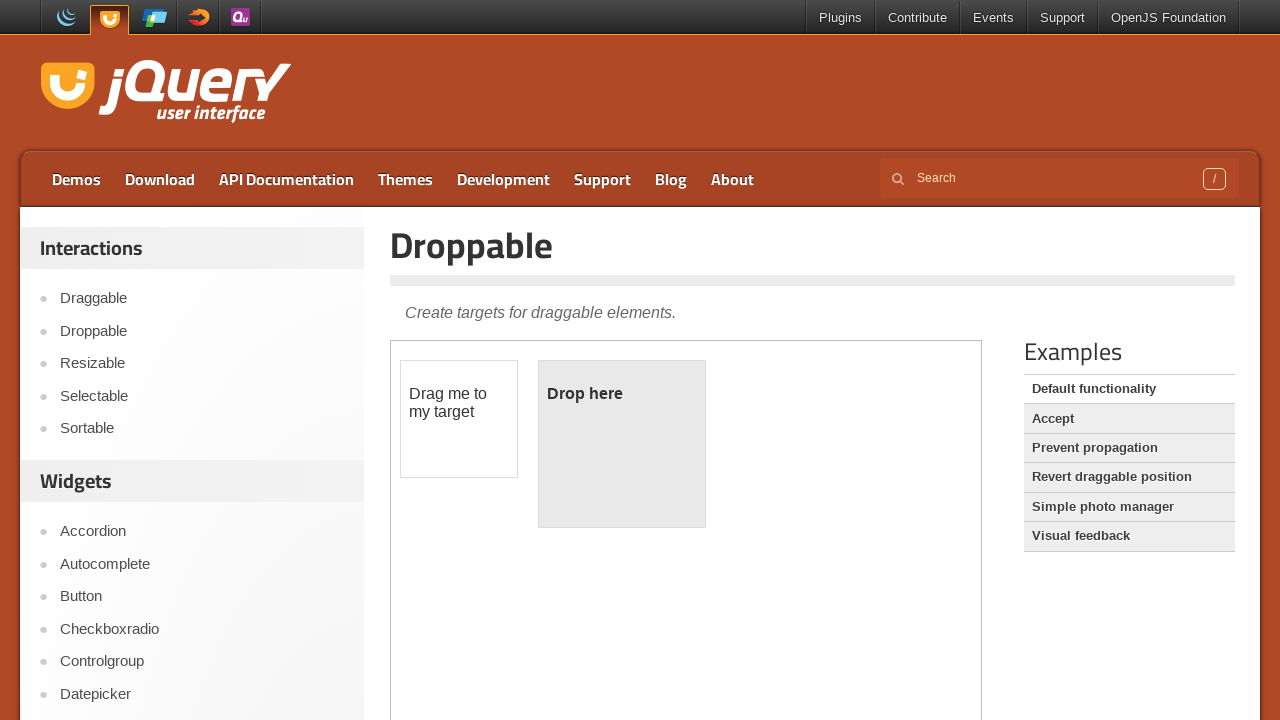

Located the draggable element with id 'draggable'
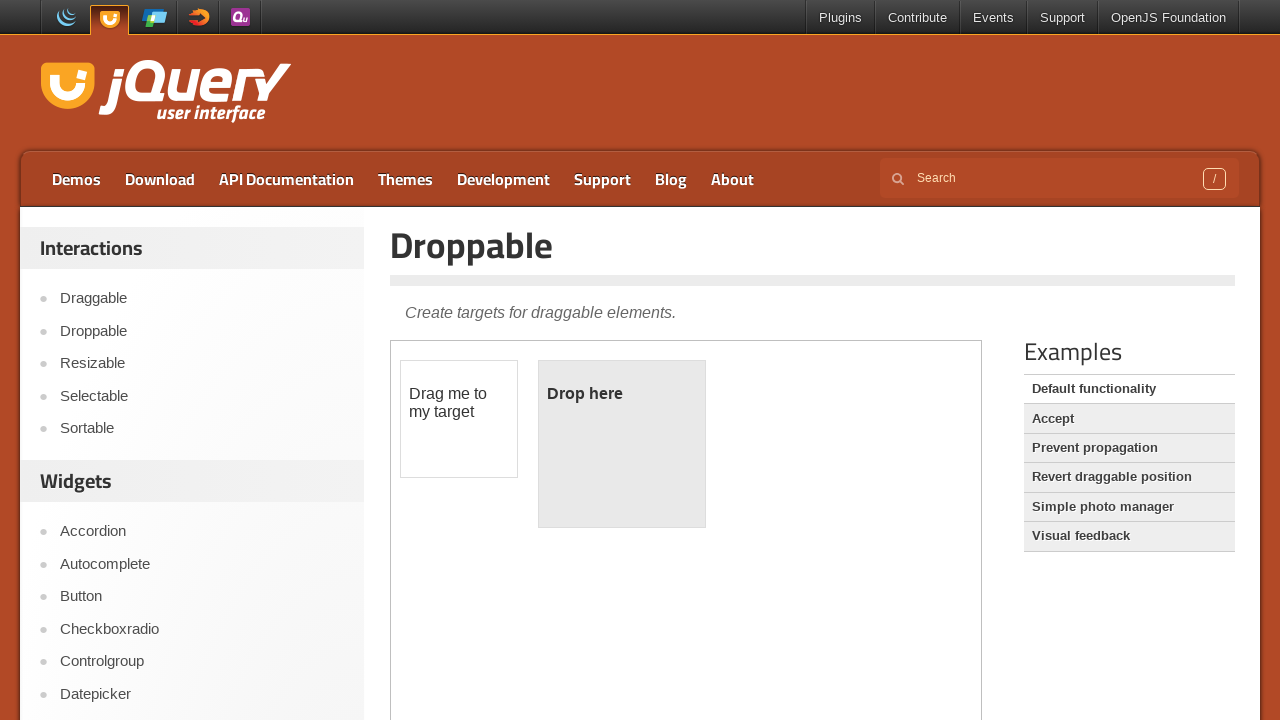

Located the droppable target element with id 'droppable'
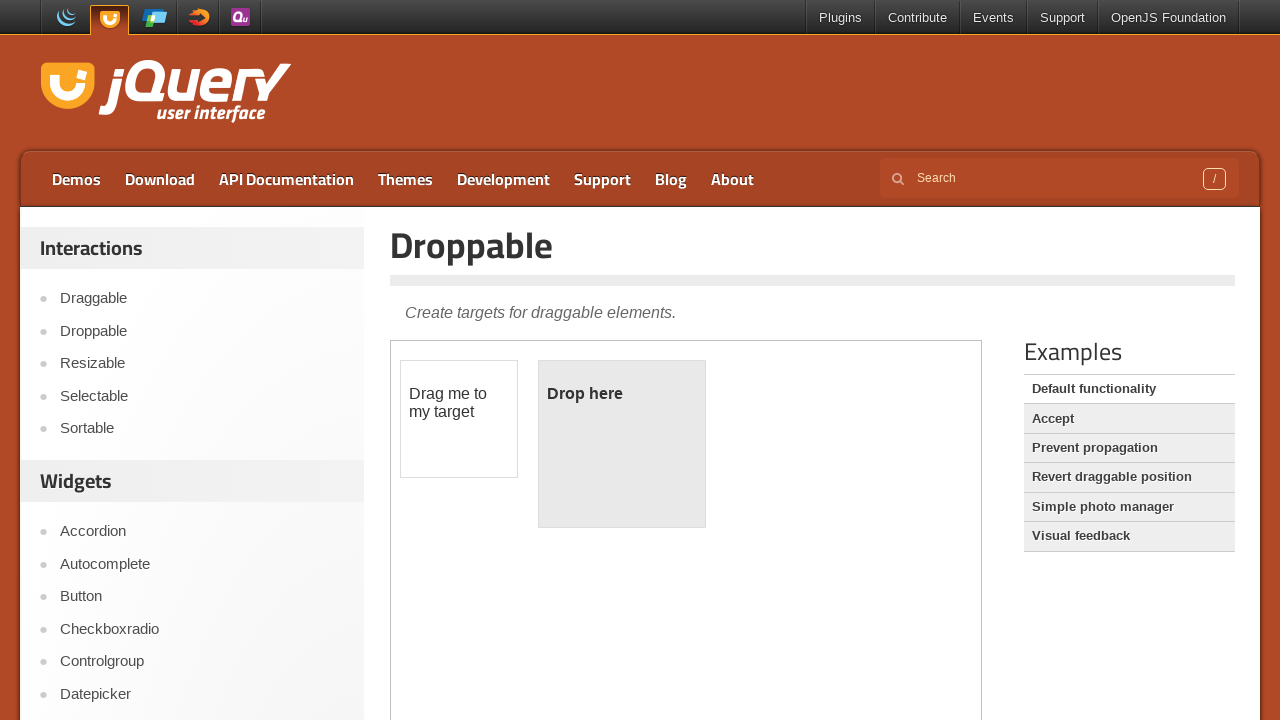

Dragged the draggable element and dropped it onto the droppable target area at (622, 444)
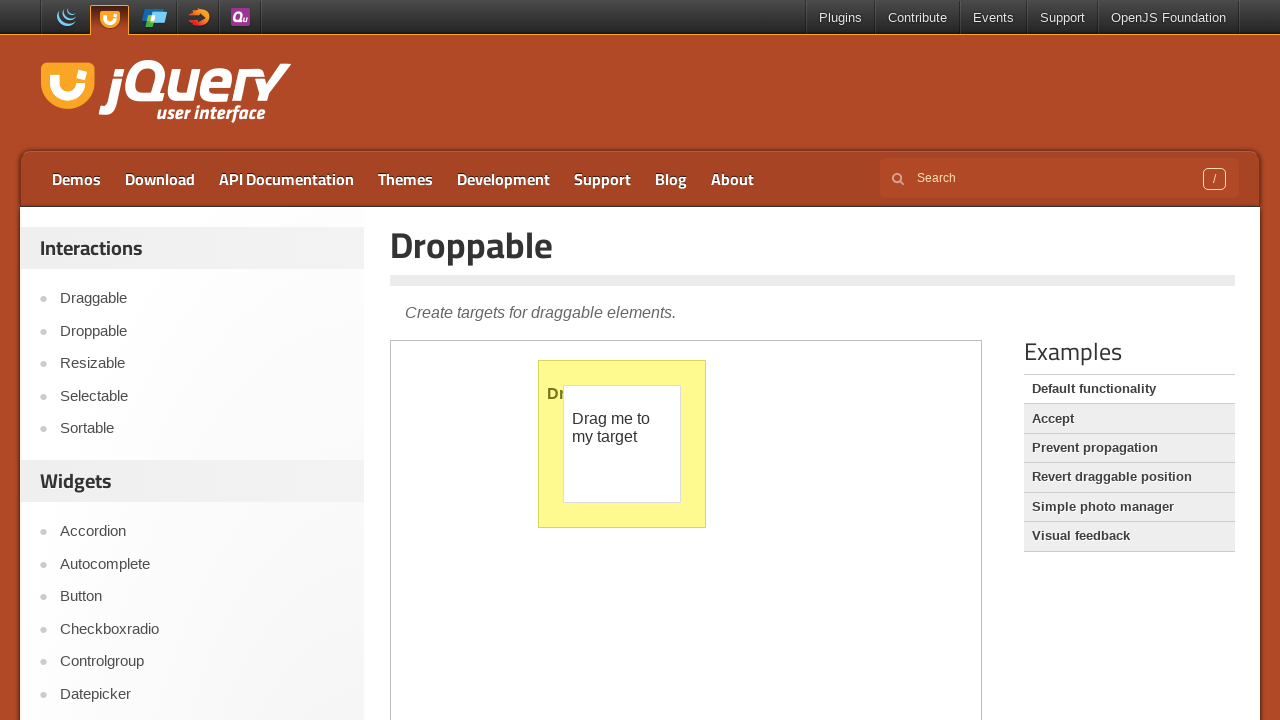

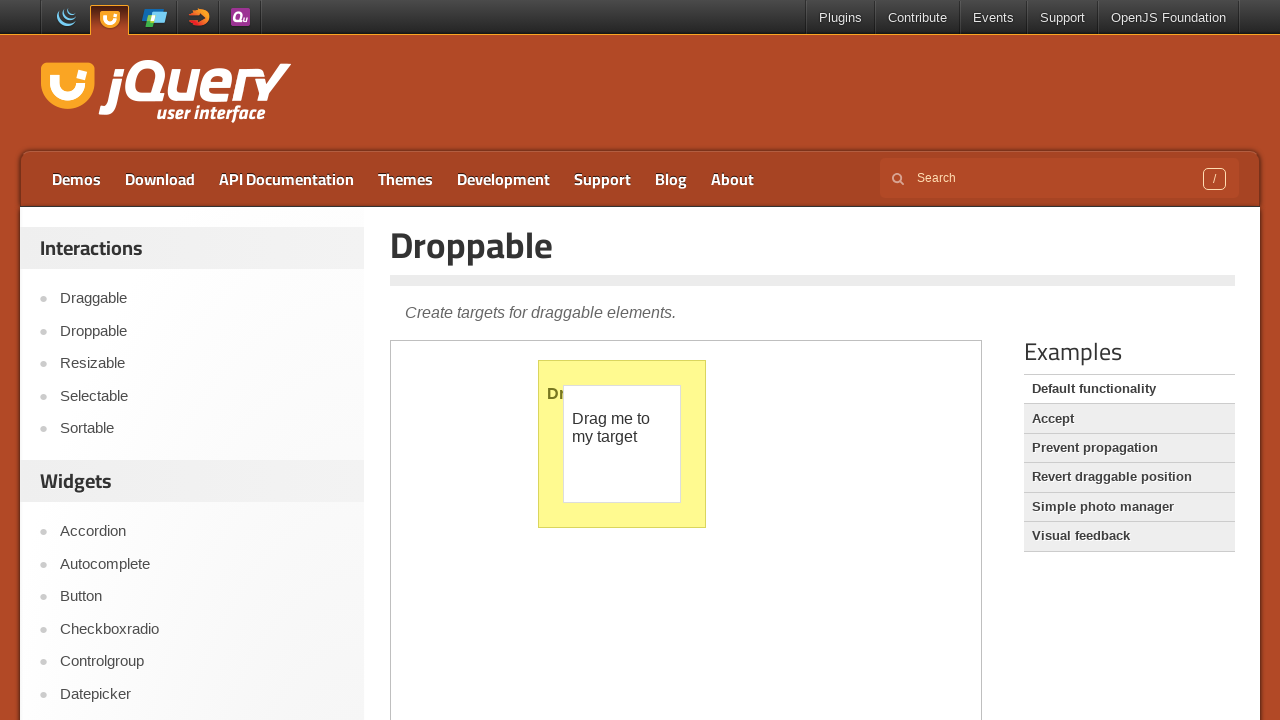